Tests dropdown menu functionality by getting all options, verifying specific option exists, and selecting different options

Starting URL: https://demoqa.com/select-menu

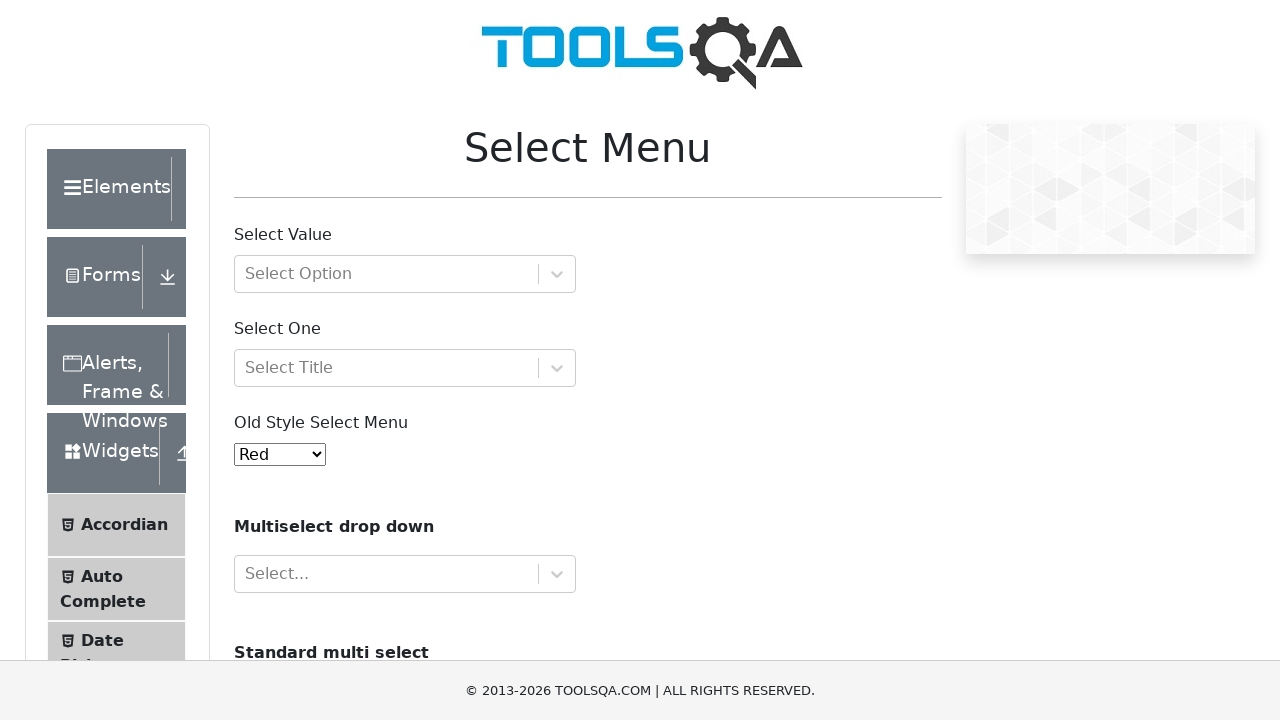

Located the dropdown menu element
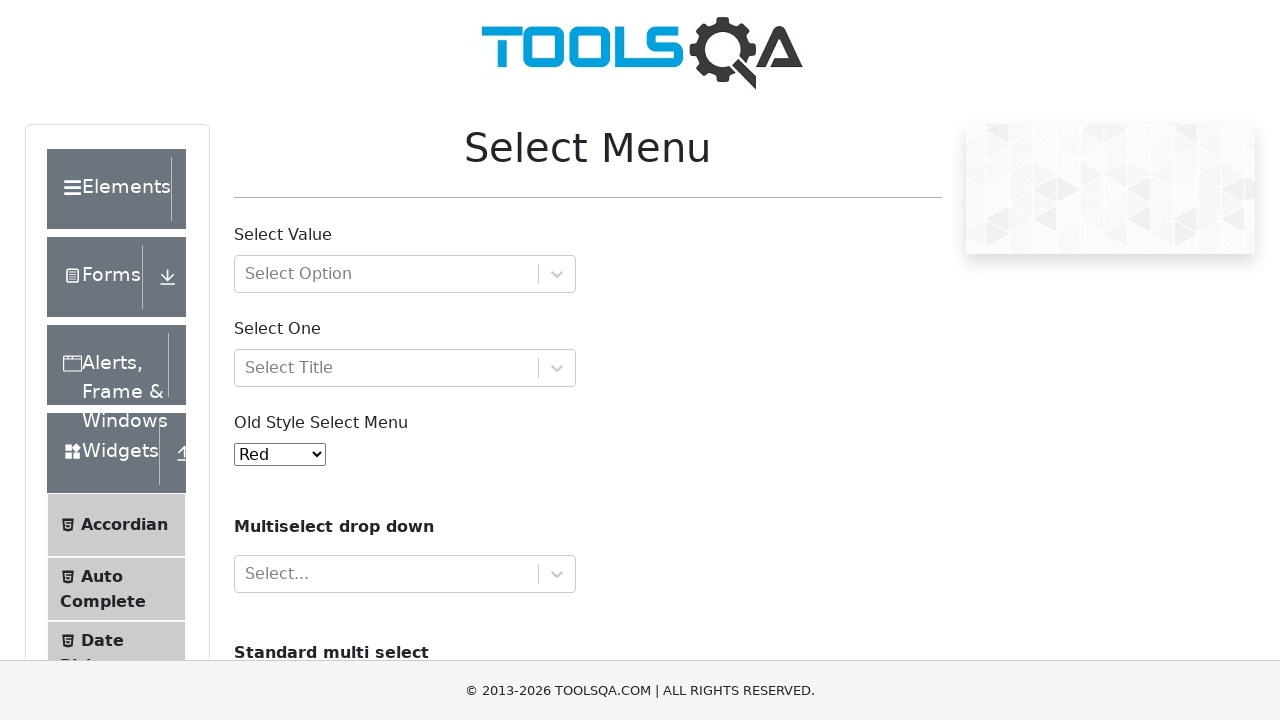

Retrieved all dropdown options
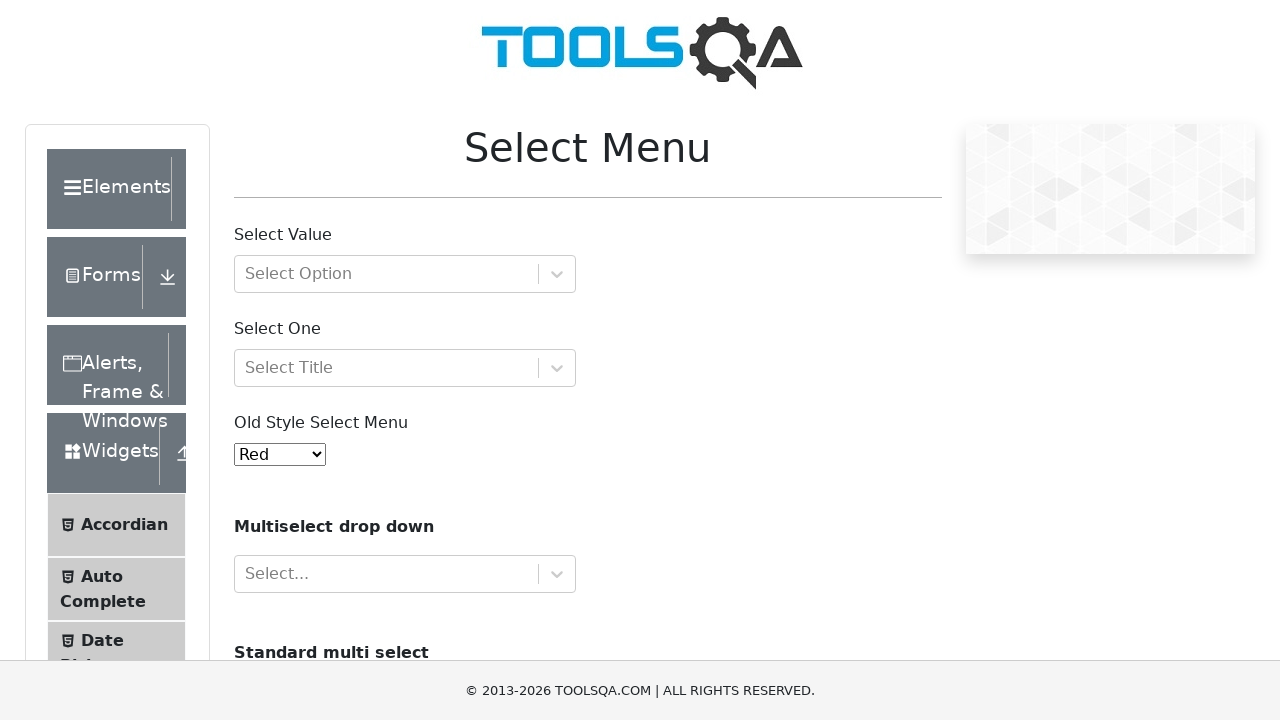

Dropdown contains 11 options
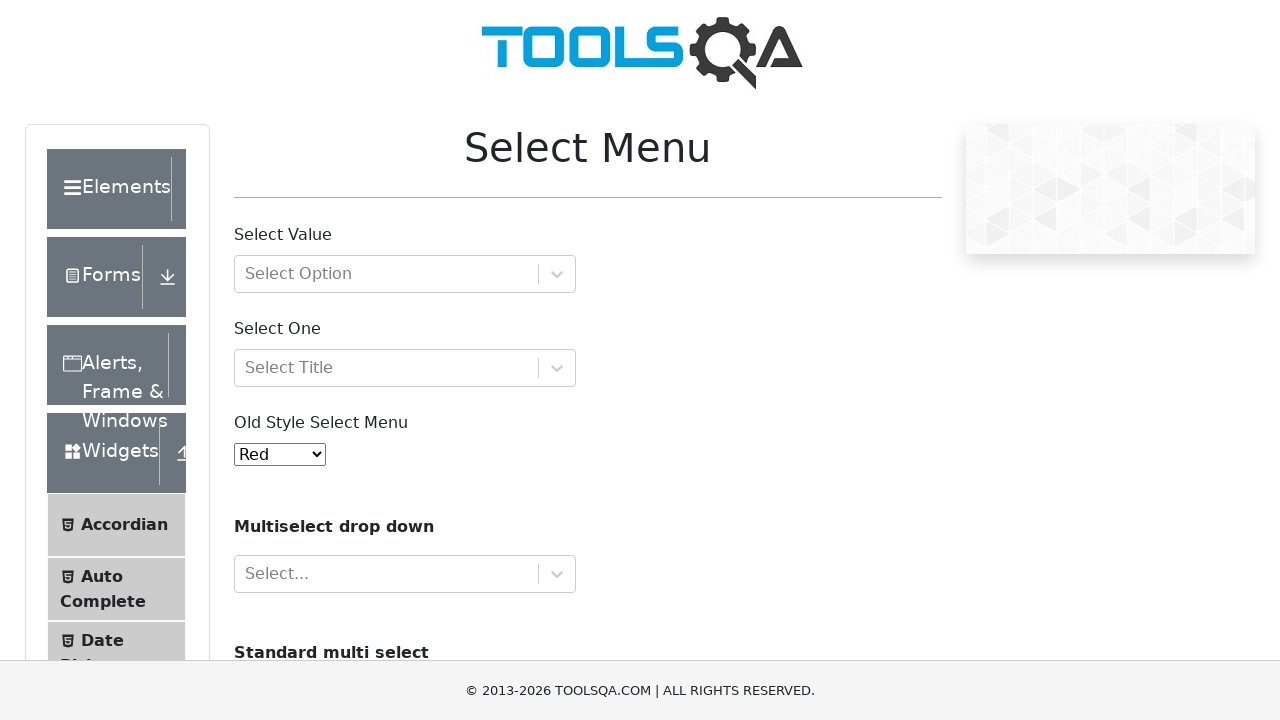

Printed all option texts
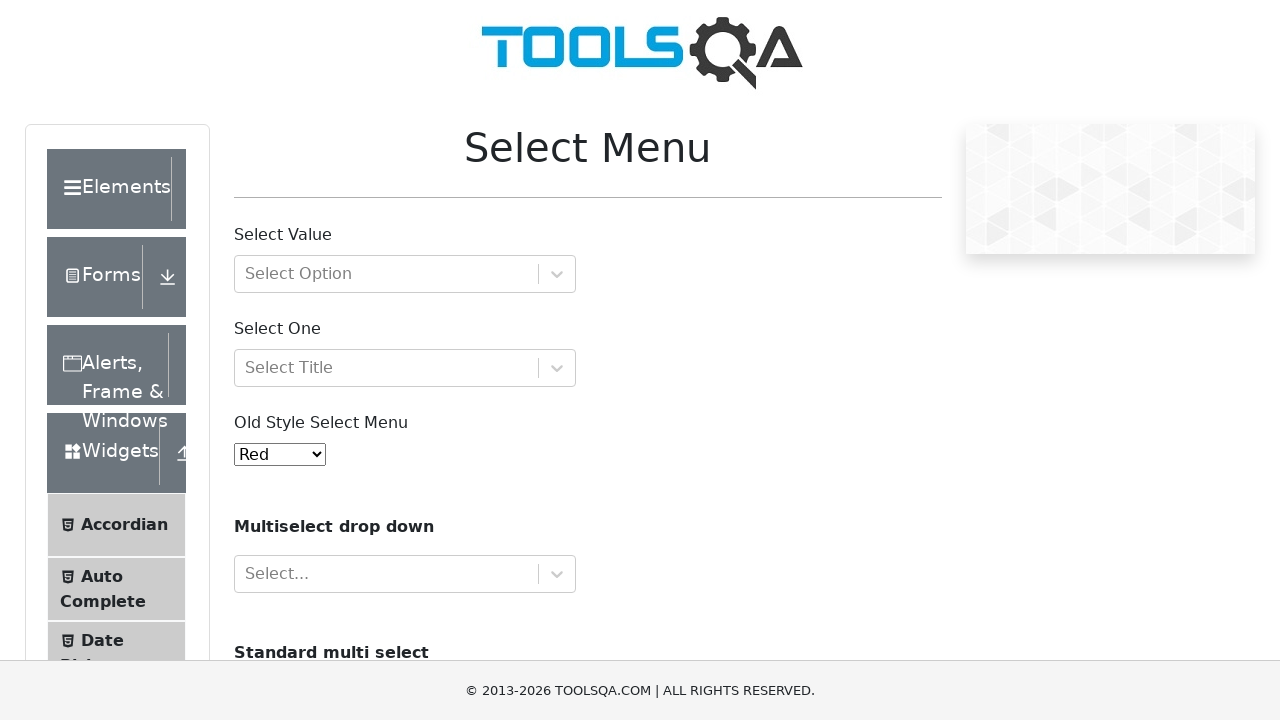

Built list of all color options
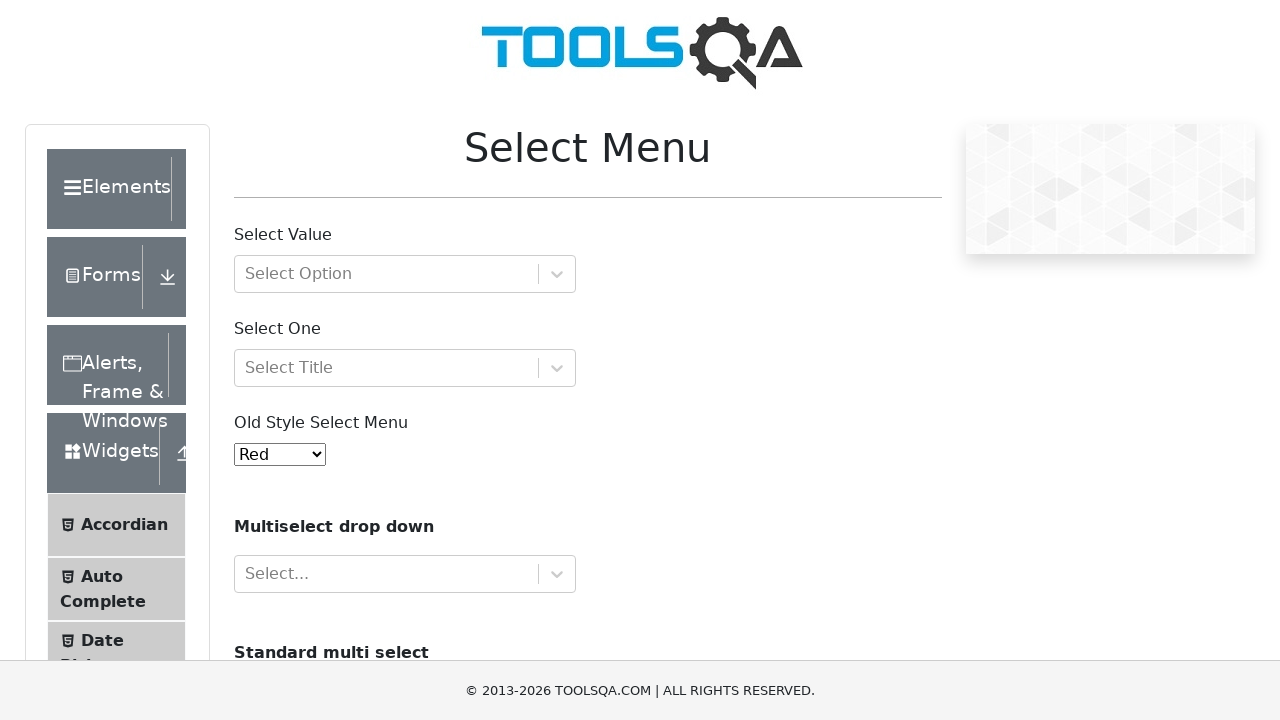

Verified 'Black' option exists in dropdown
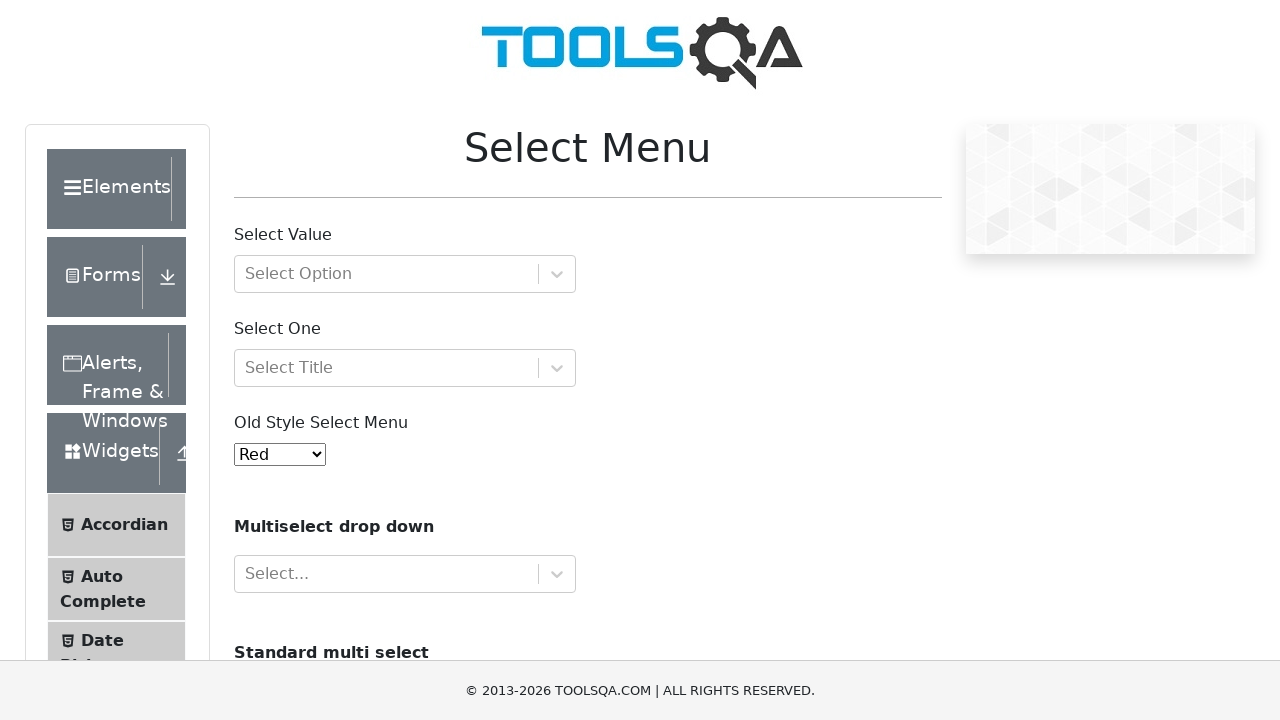

Confirmed 'Black' option presence through iteration
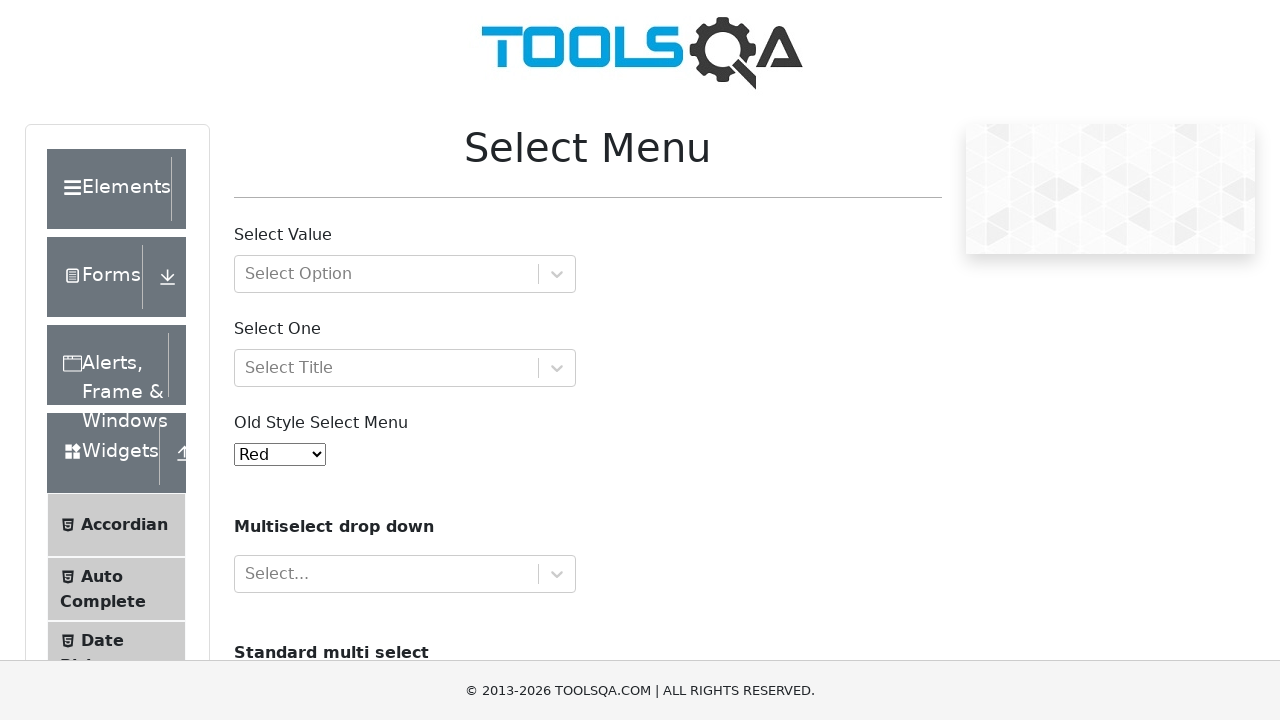

Assertion passed: 'Black' option is present
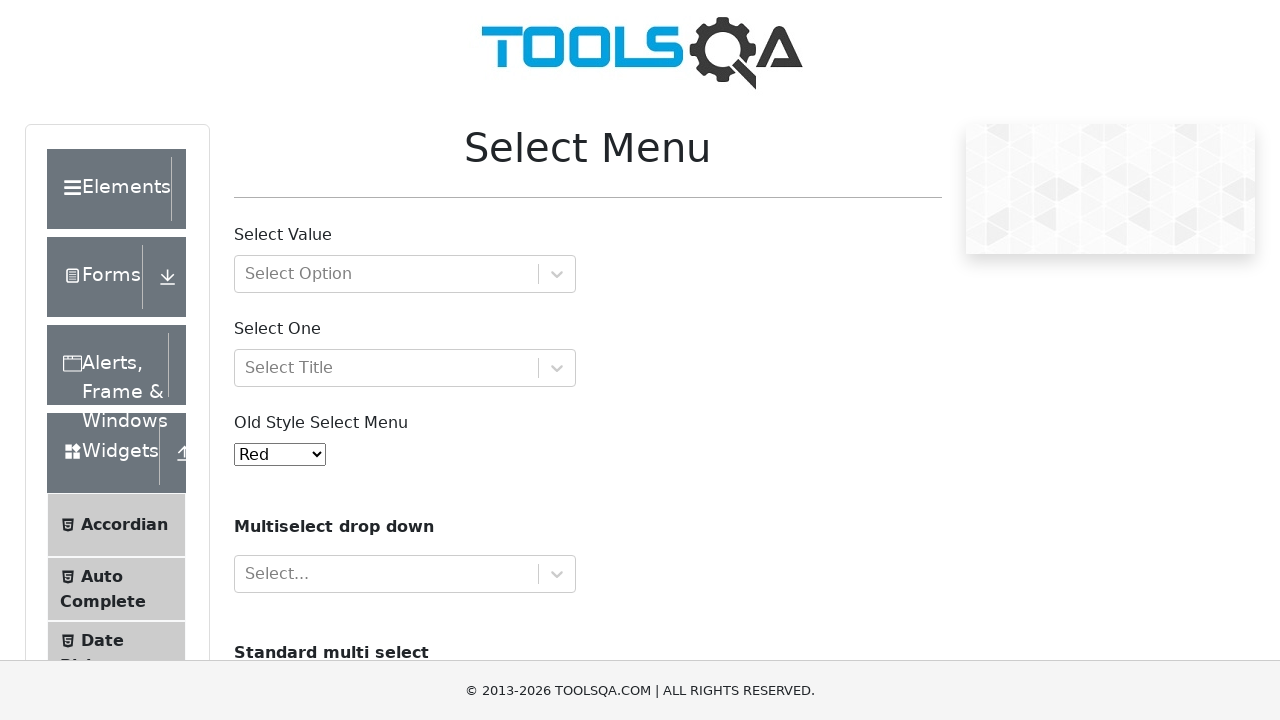

Retrieved initially selected option: Red
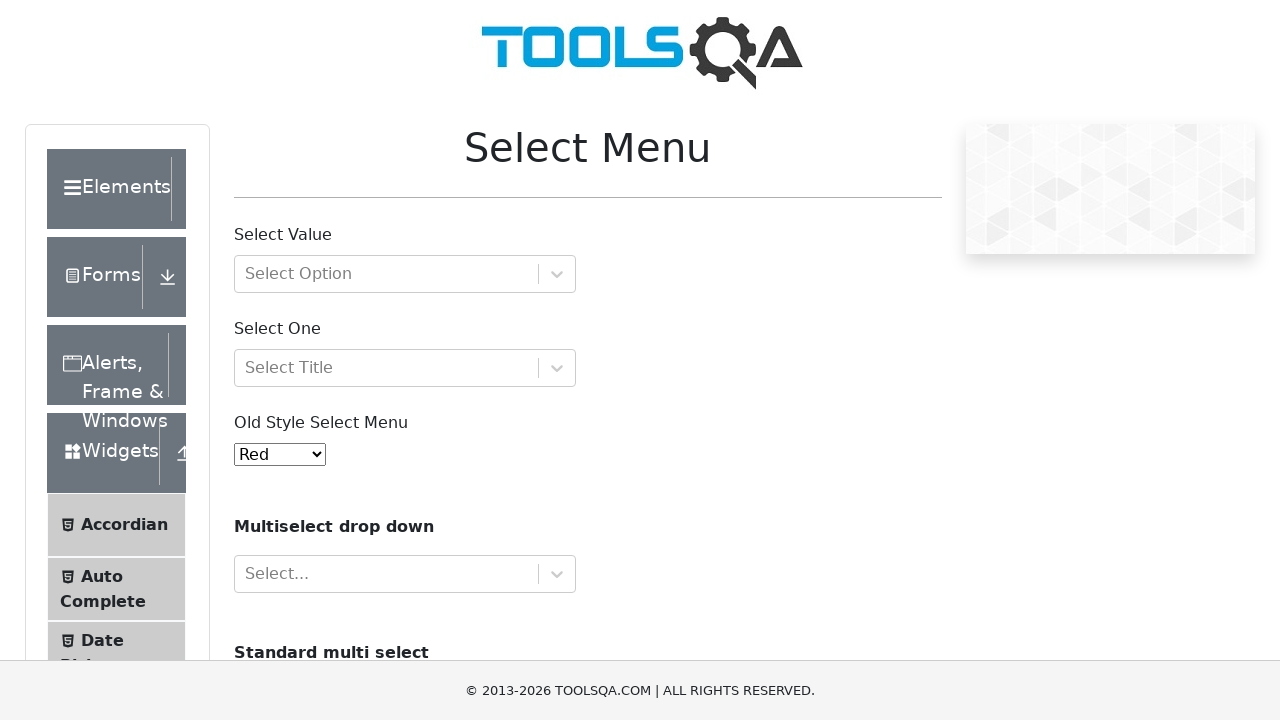

Selected 'Yellow' option from dropdown menu on #oldSelectMenu
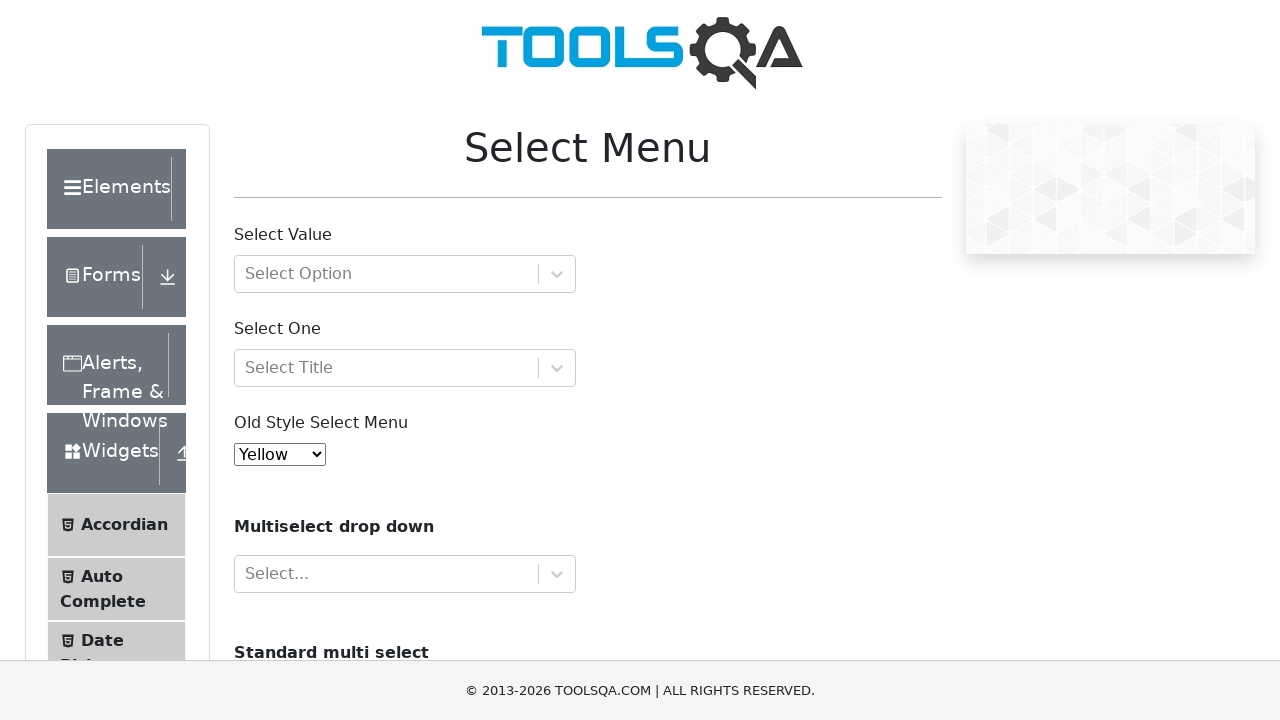

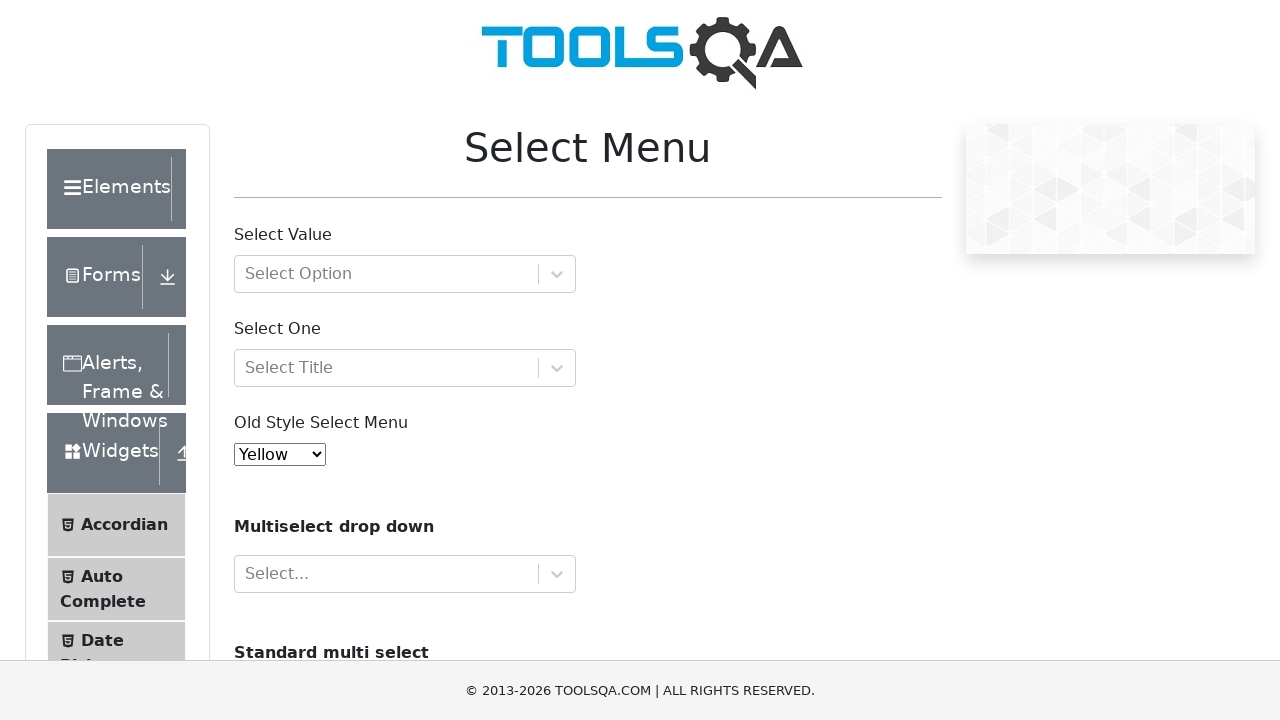